Tests alert popup by entering a name in text field, triggering an alert, and accepting it

Starting URL: https://rahulshettyacademy.com/AutomationPractice/

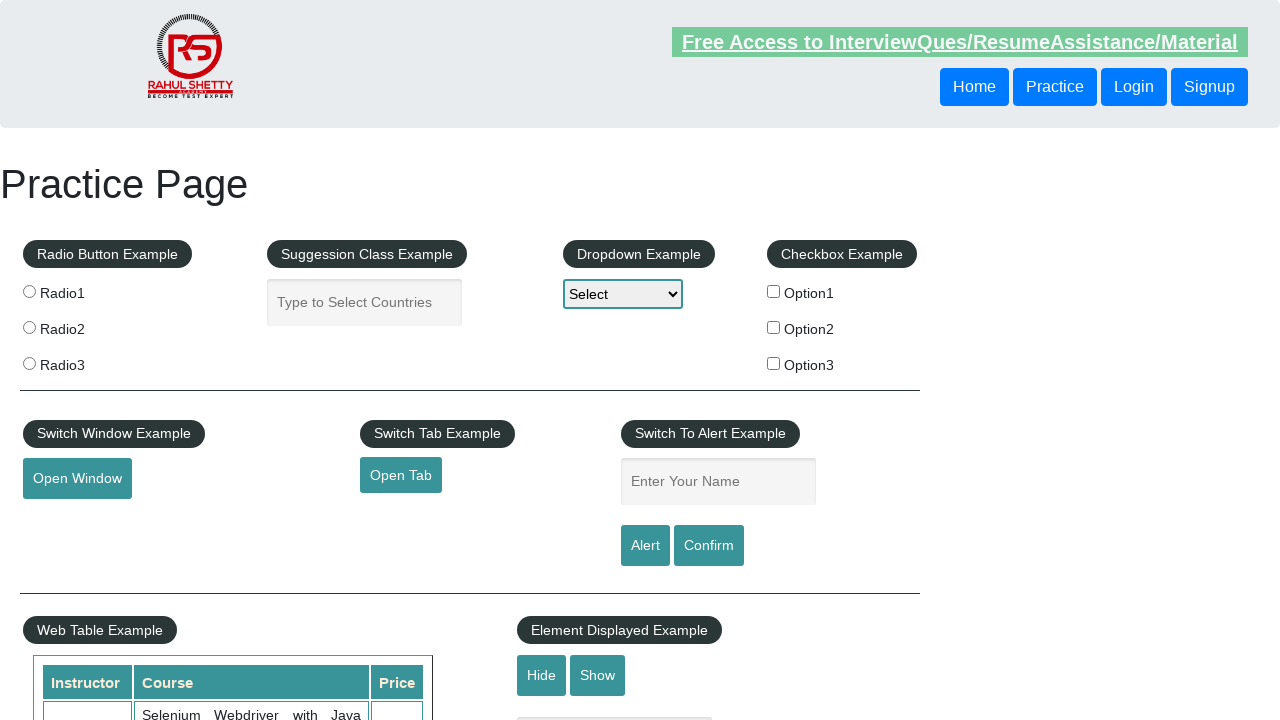

Entered 'Shubham' in the name text field on #name
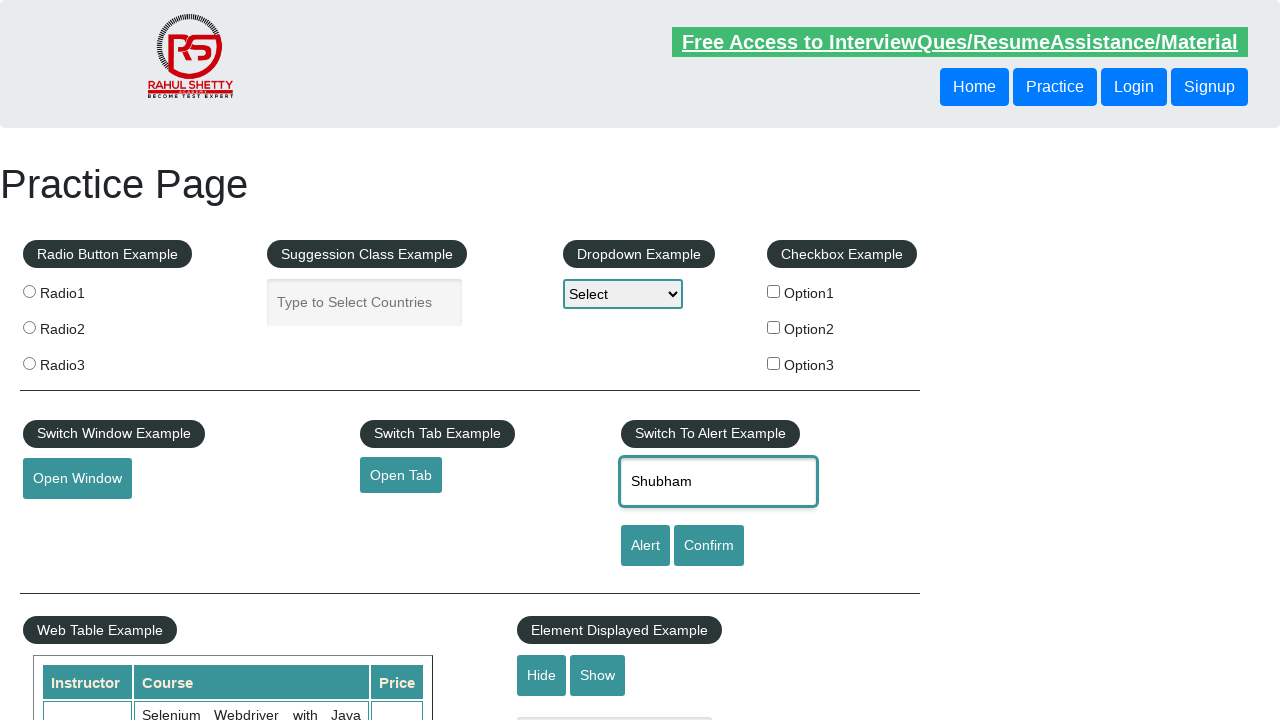

Set up dialog handler to accept alerts
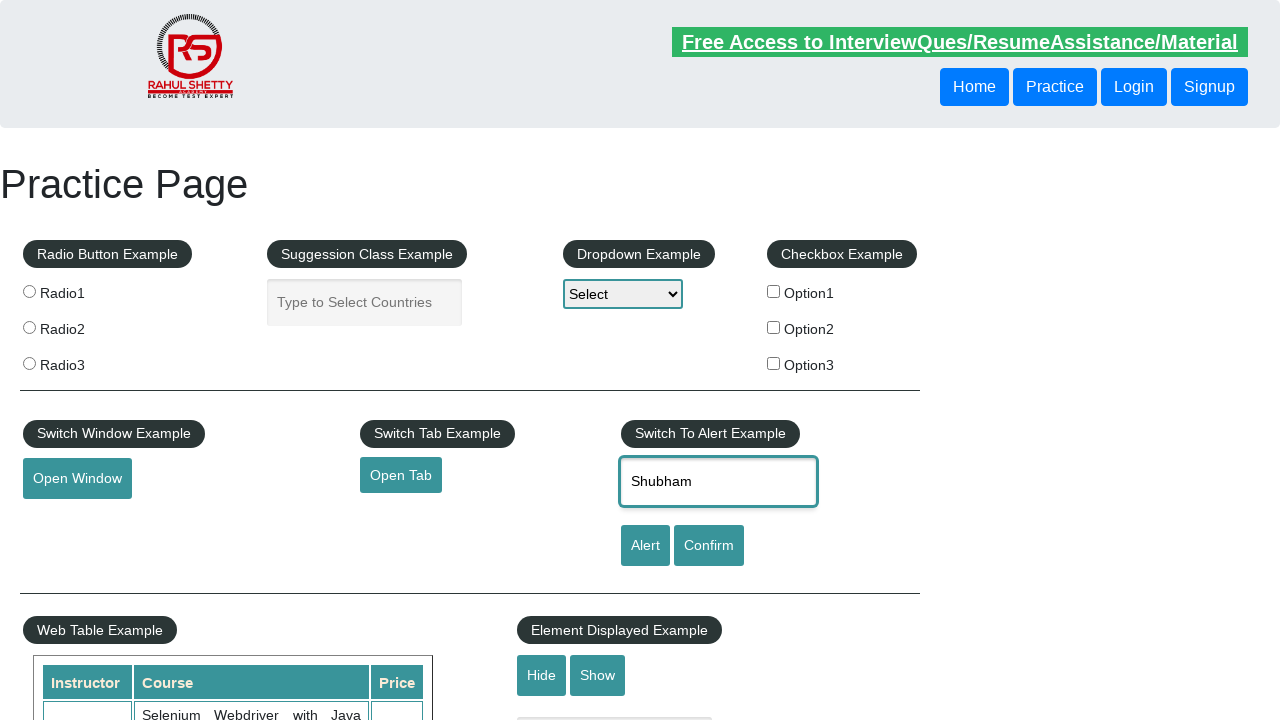

Clicked alert button to trigger alert popup at (645, 546) on #alertbtn
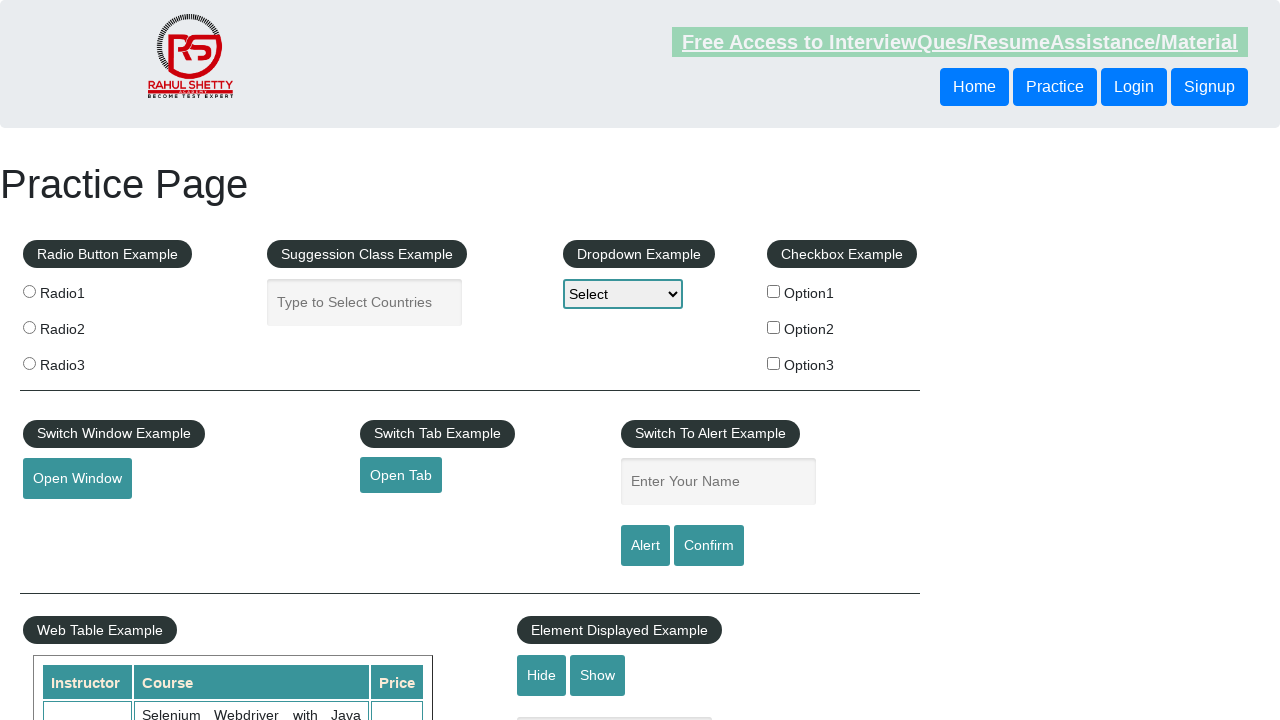

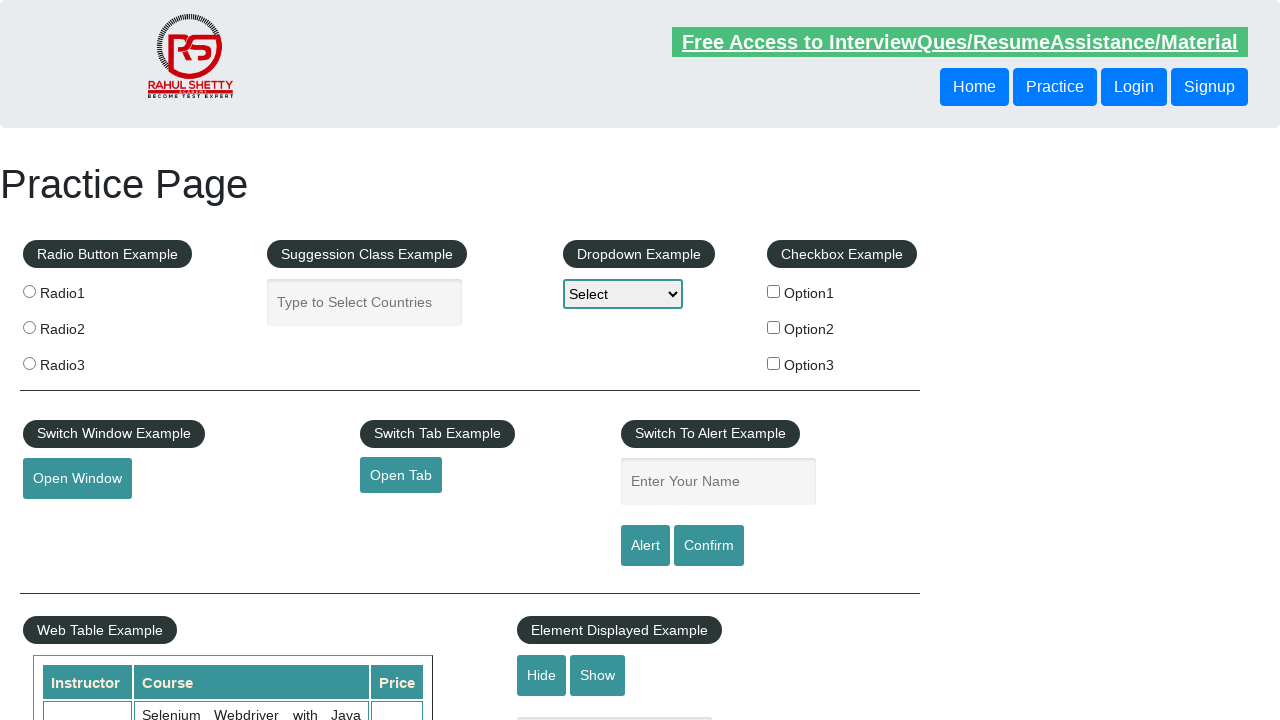